Tests frame handling functionality by interacting with single iframe and nested iframes, entering text in both, and then navigating to a different page

Starting URL: http://demo.automationtesting.in/Frames.html

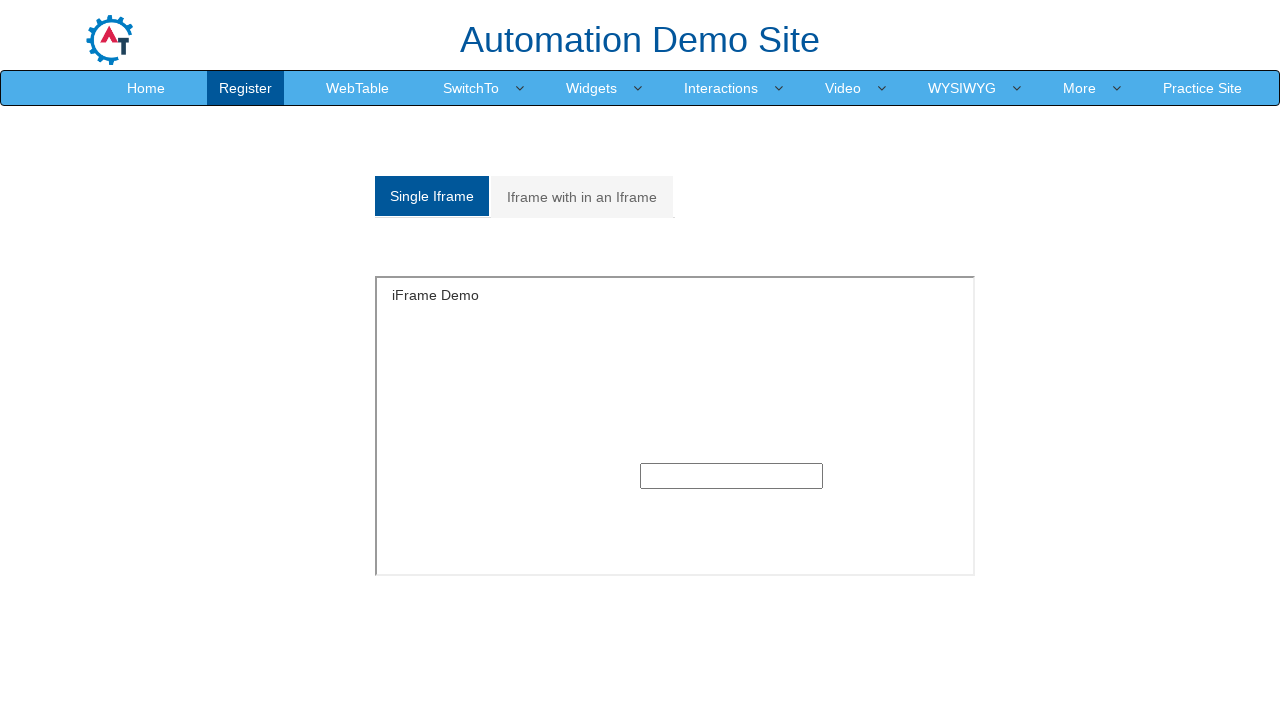

Filled text 'TESTER' in single iframe input field on #singleframe >> internal:control=enter-frame >> input[type='text']
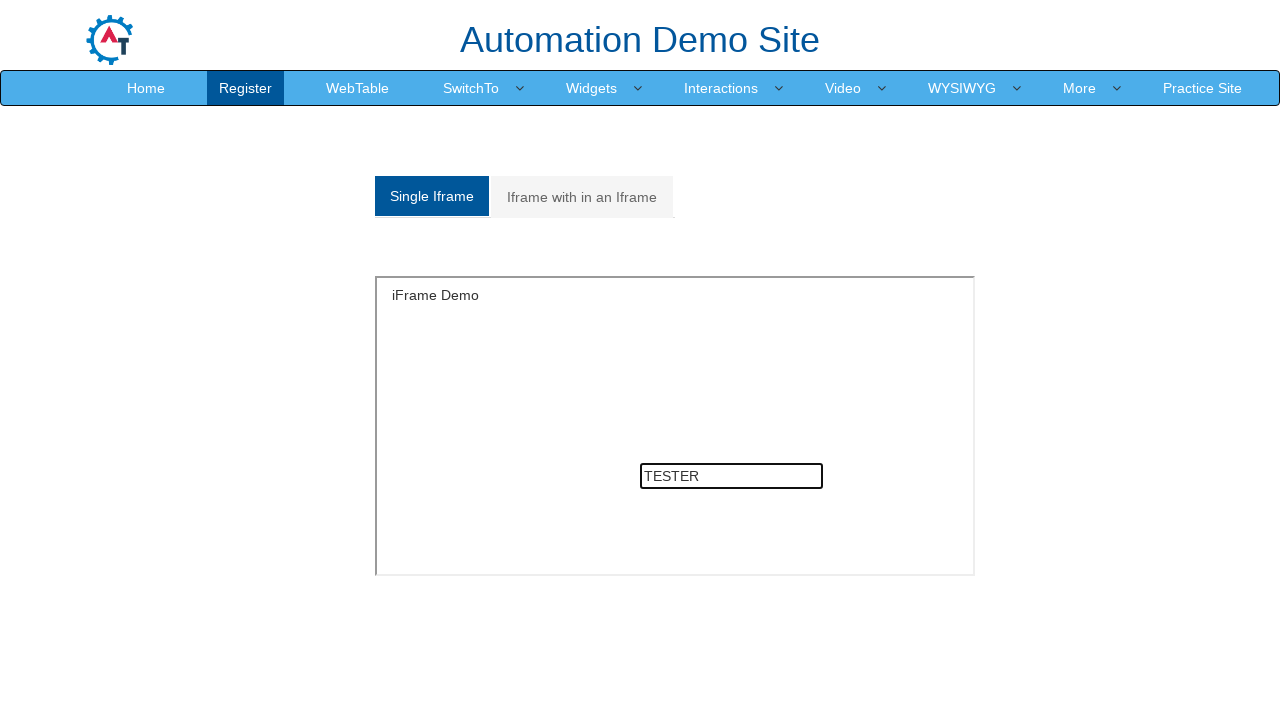

Clicked on nested frame tab at (582, 197) on a[href='#Multiple']
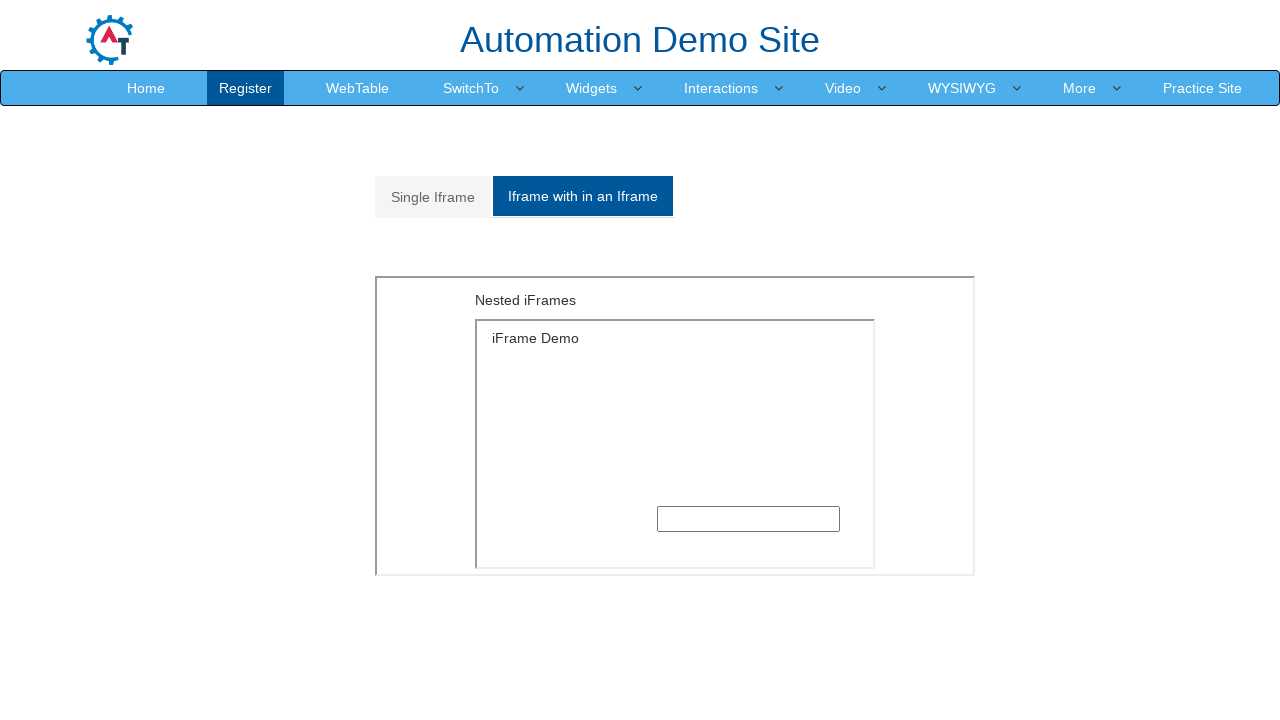

Filled text 'nested frame' in inner nested iframe input field on iframe[src='MultipleFrames.html'] >> internal:control=enter-frame >> iframe[src=
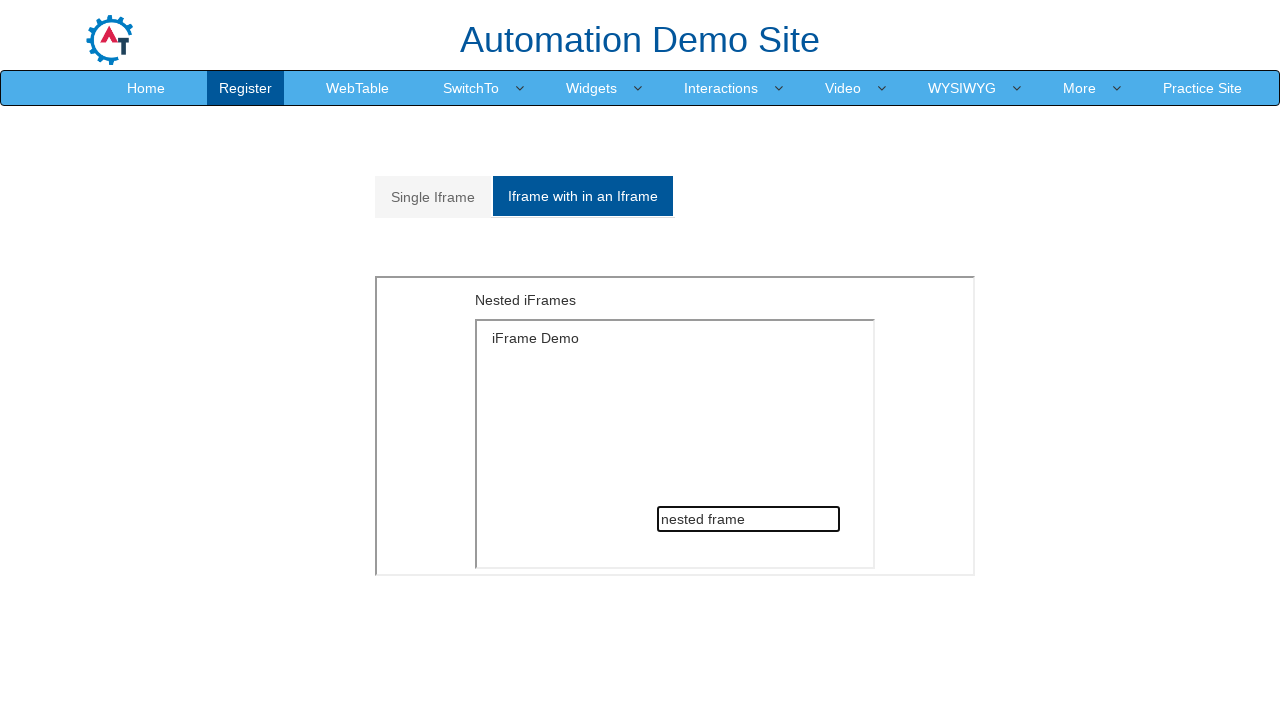

Navigated to Widgets page at (592, 88) on a[href='Widgets.html']
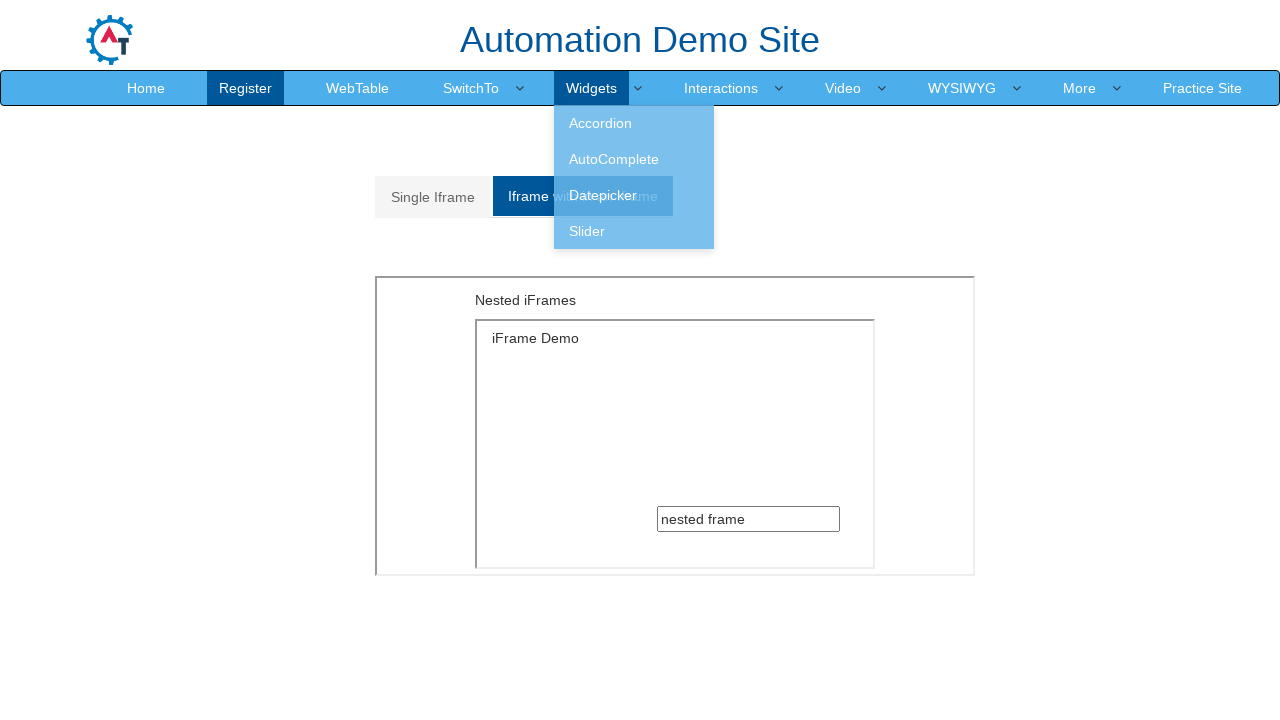

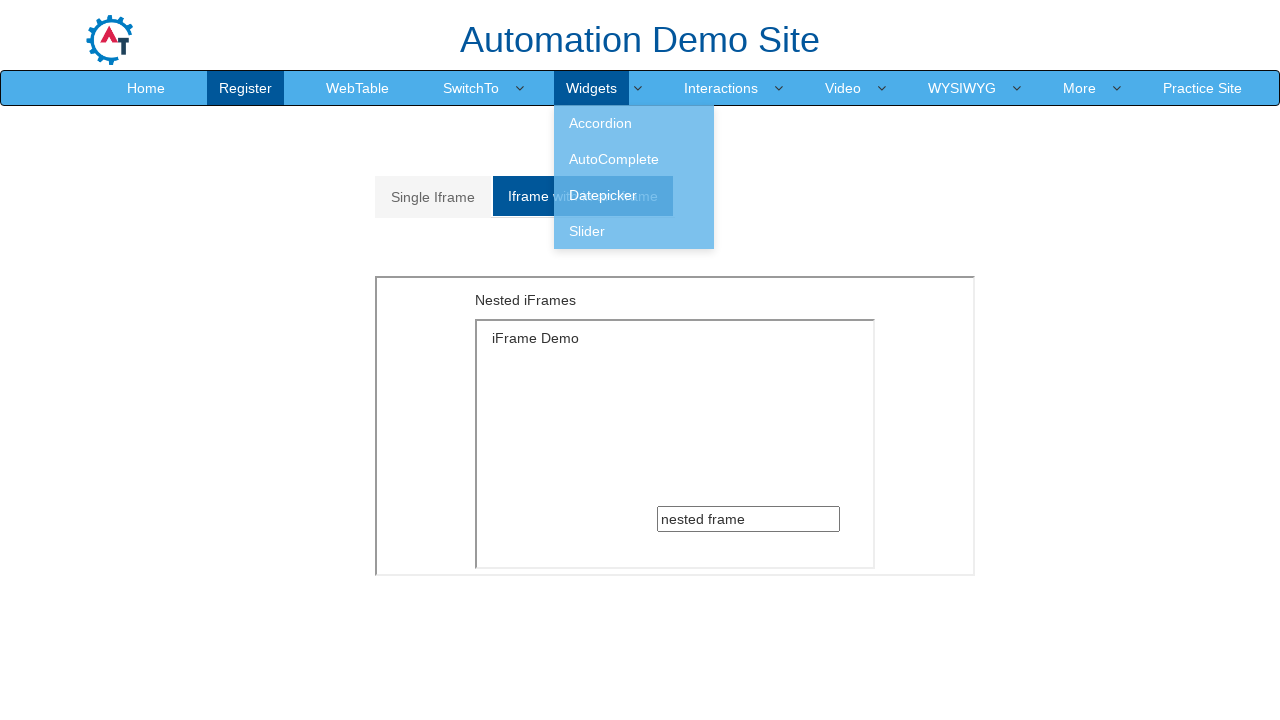